Tests that the select menu dropdown options have correct underlying values when selected

Starting URL: https://formy-project.herokuapp.com/

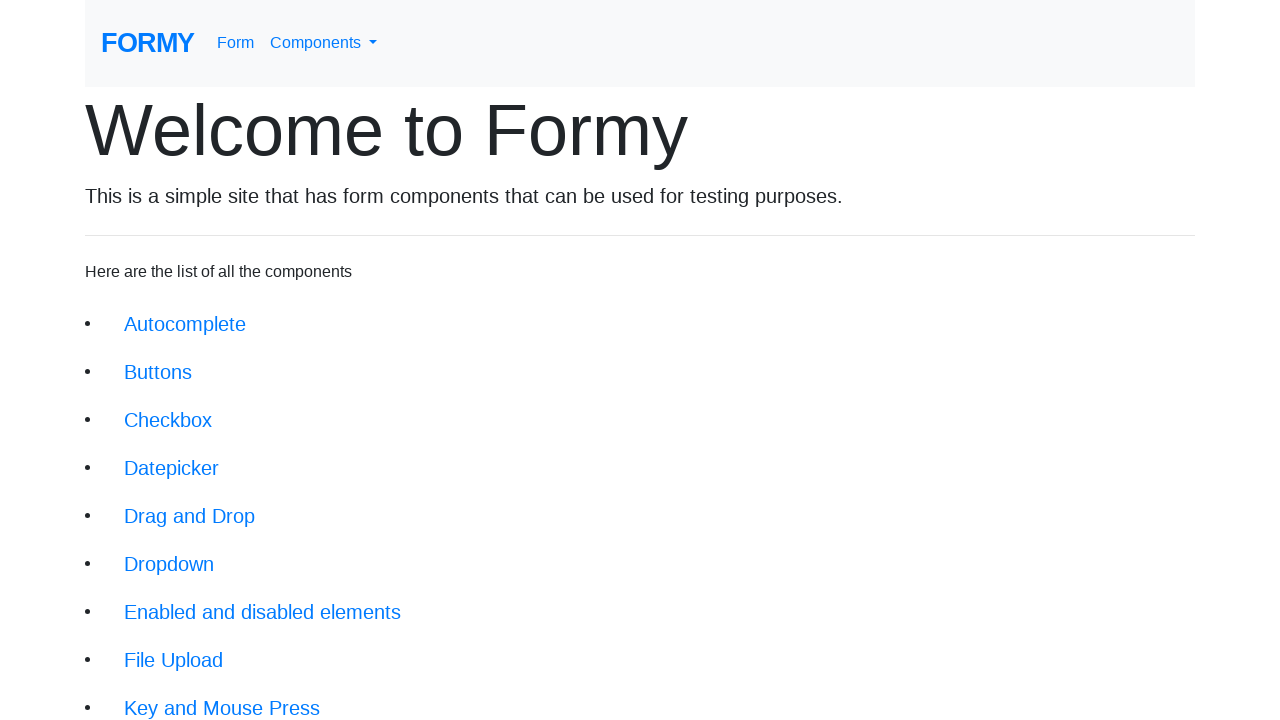

Clicked on Complete Web Form link at (216, 696) on xpath=//div[@class='jumbotron-fluid']//a[text()='Complete Web Form']
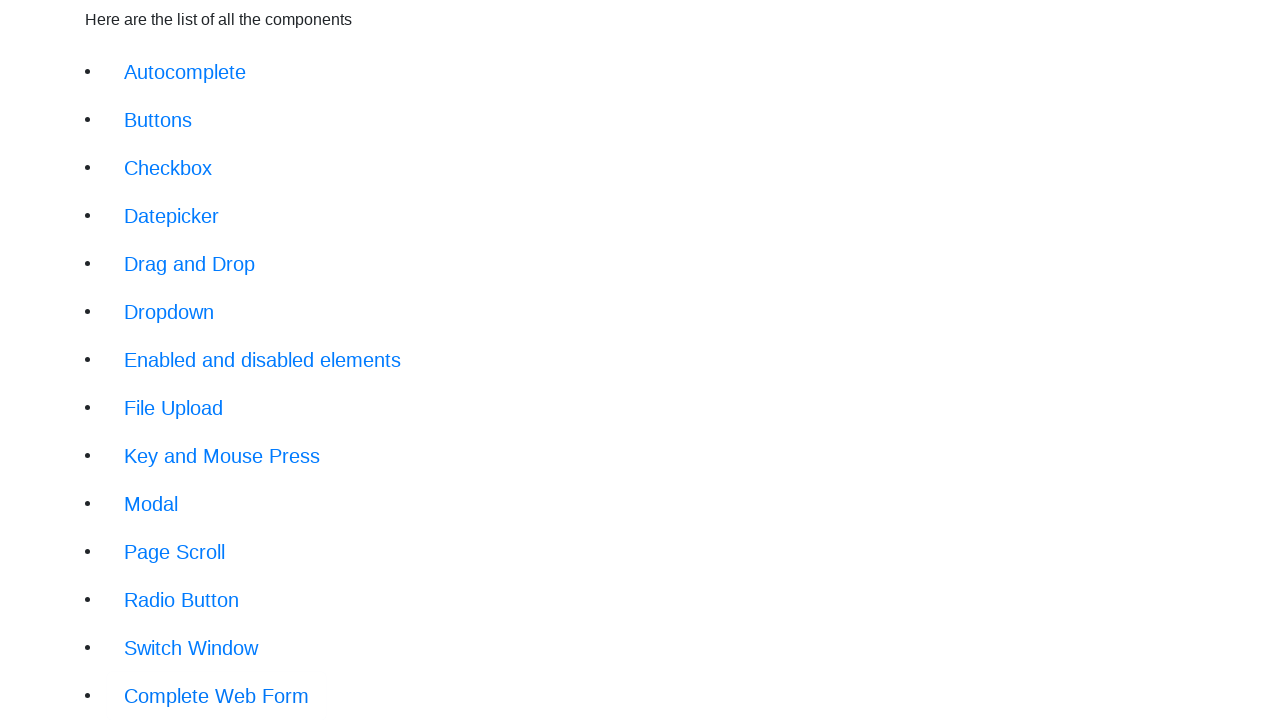

Selected 'Select an option' from dropdown menu on #select-menu
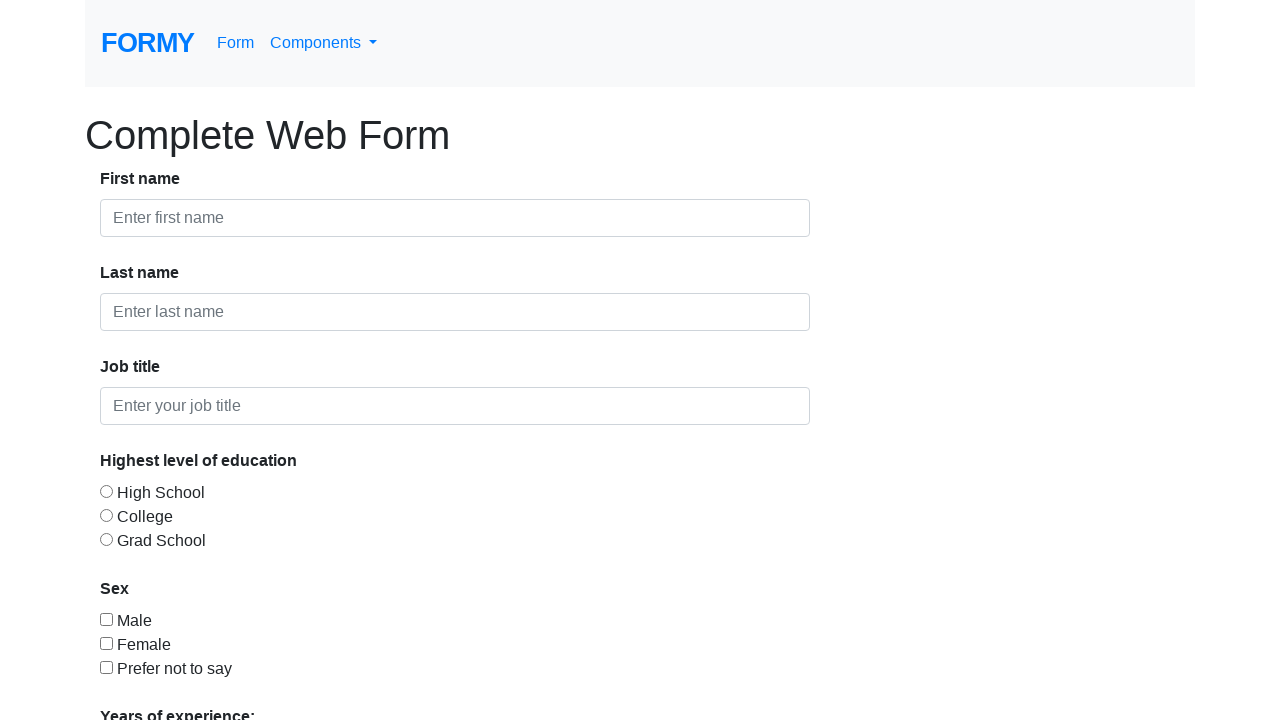

Selected '0-1' option from dropdown menu on #select-menu
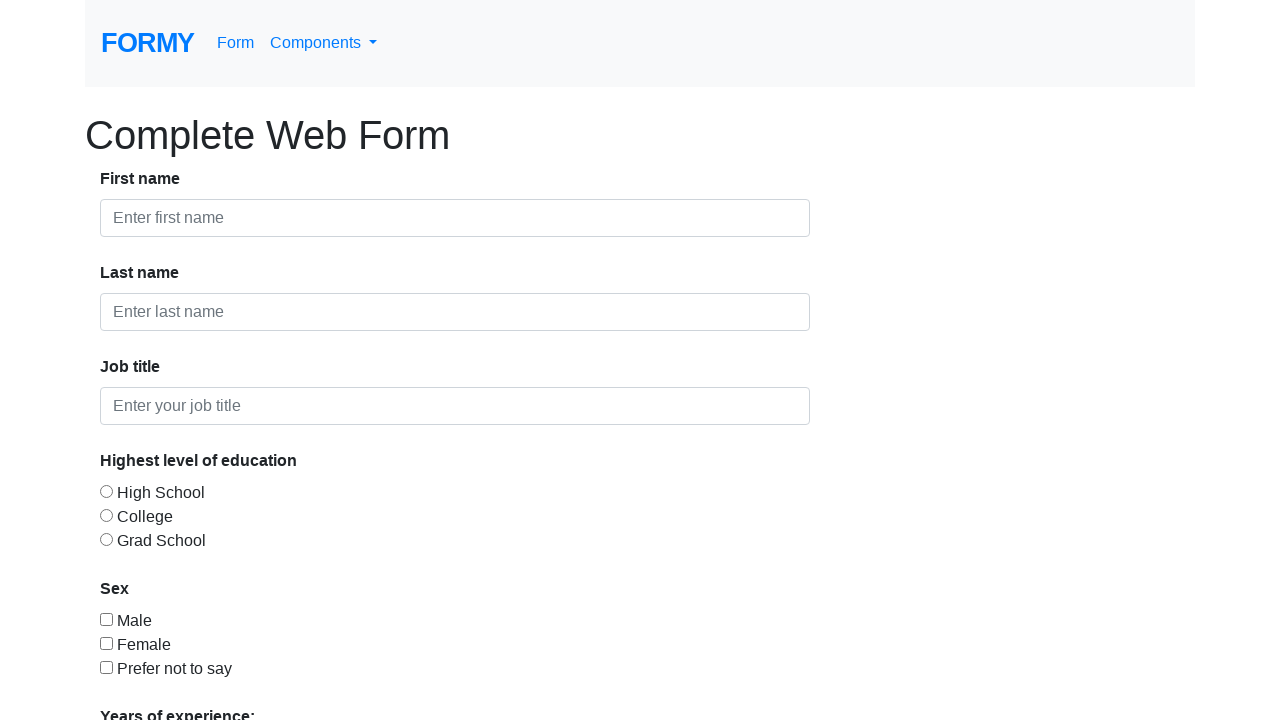

Selected '2-4' option from dropdown menu on #select-menu
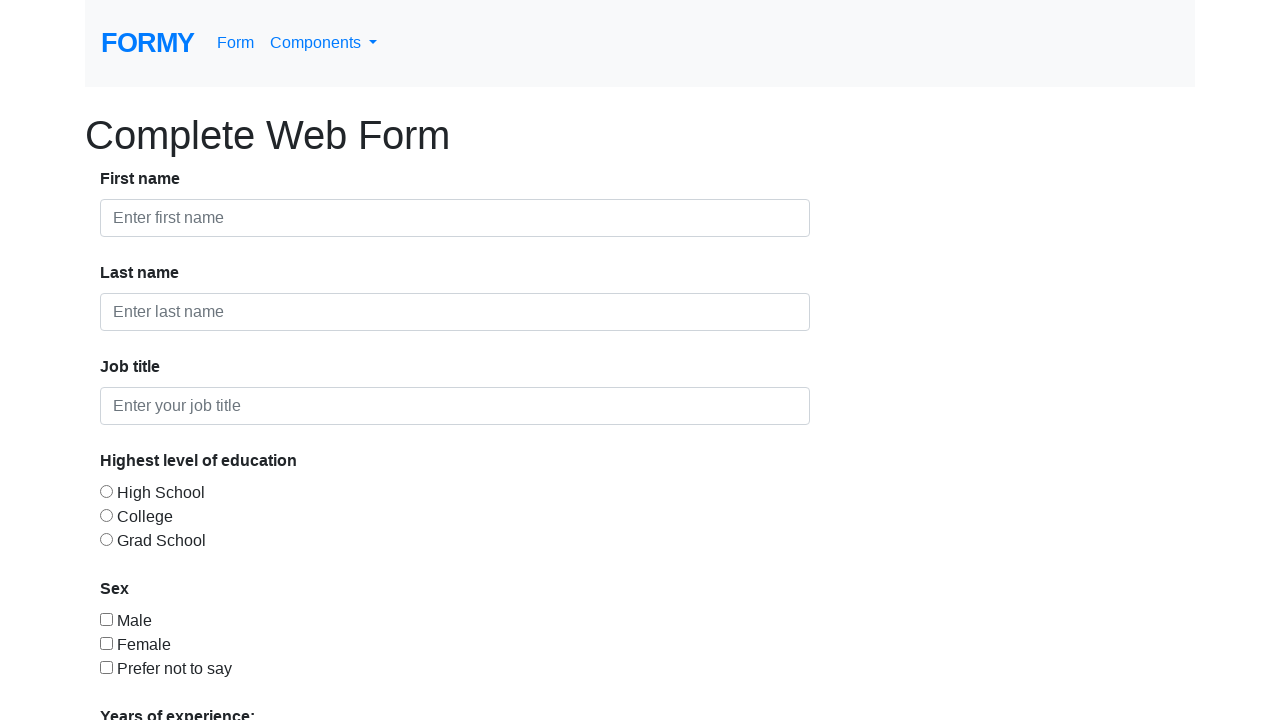

Selected '5-9' option from dropdown menu on #select-menu
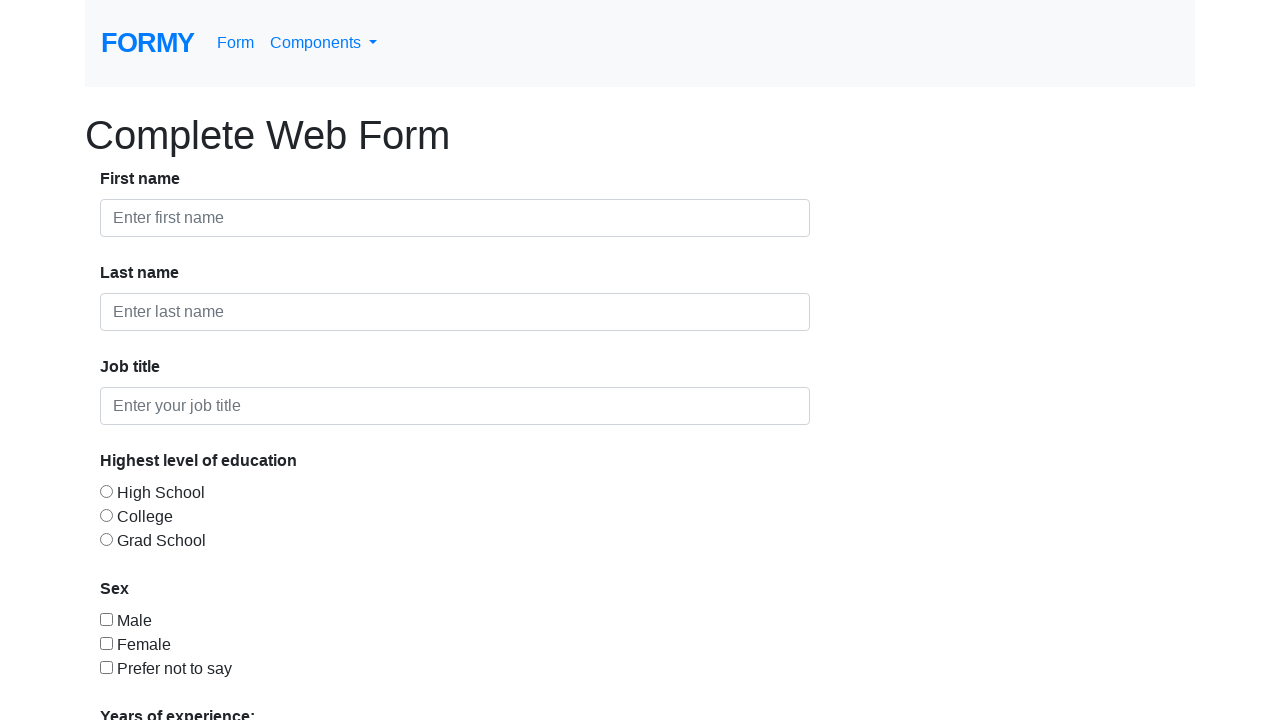

Selected '10+' option from dropdown menu on #select-menu
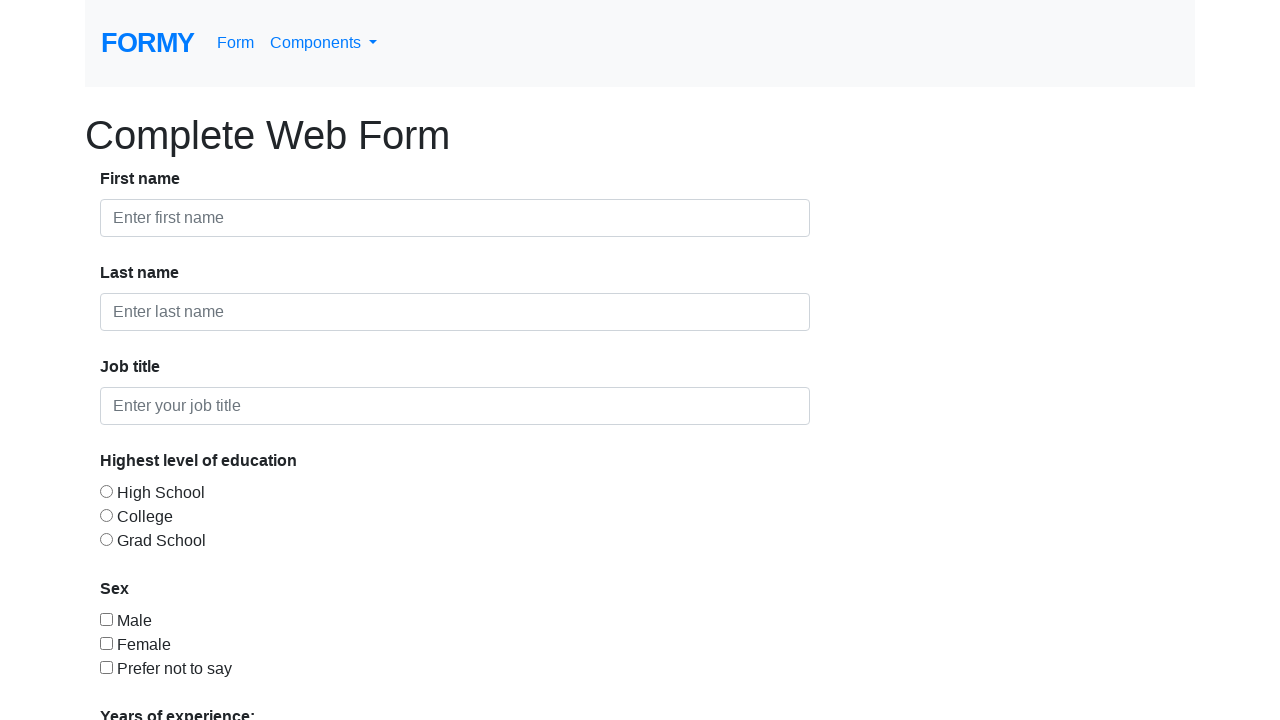

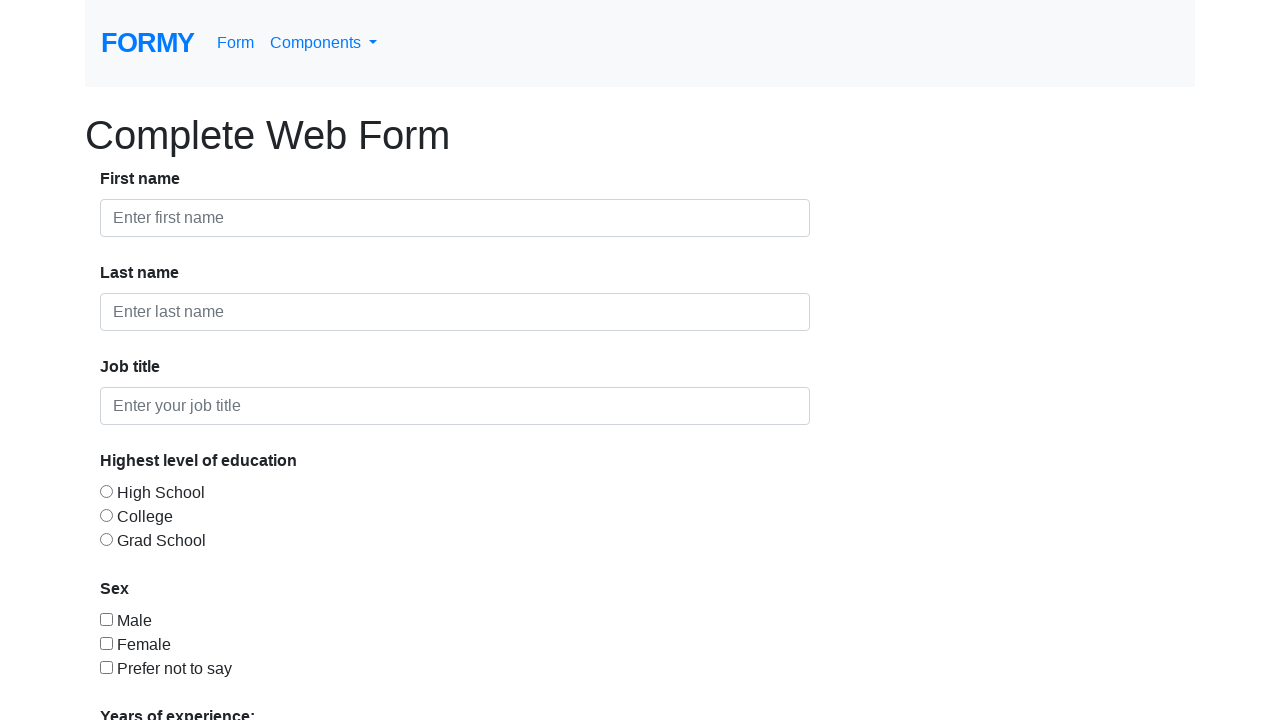